Tests OpenCart navigation menu hover functionality by hovering over each menu item and verifying dropdown submenus appear when they exist

Starting URL: http://opencart.abstracta.us/index.php?route=common/home

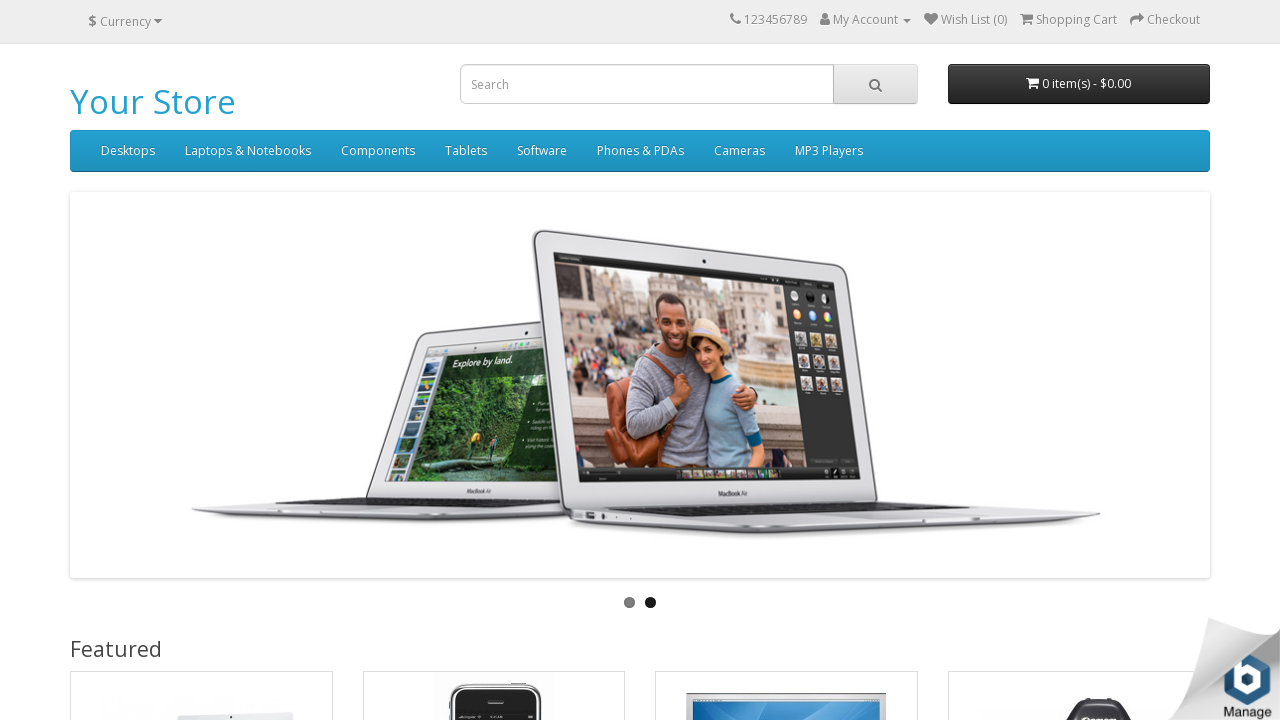

Navigated to OpenCart home page
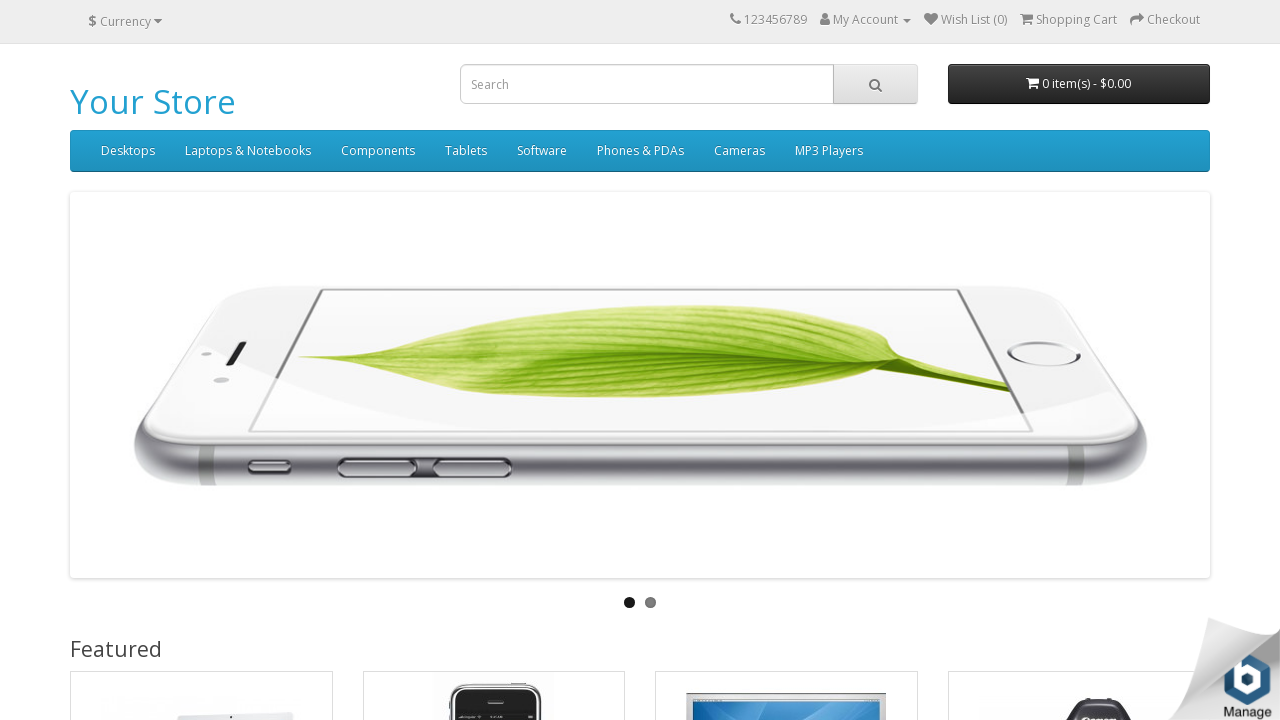

Located all main navigation menu items
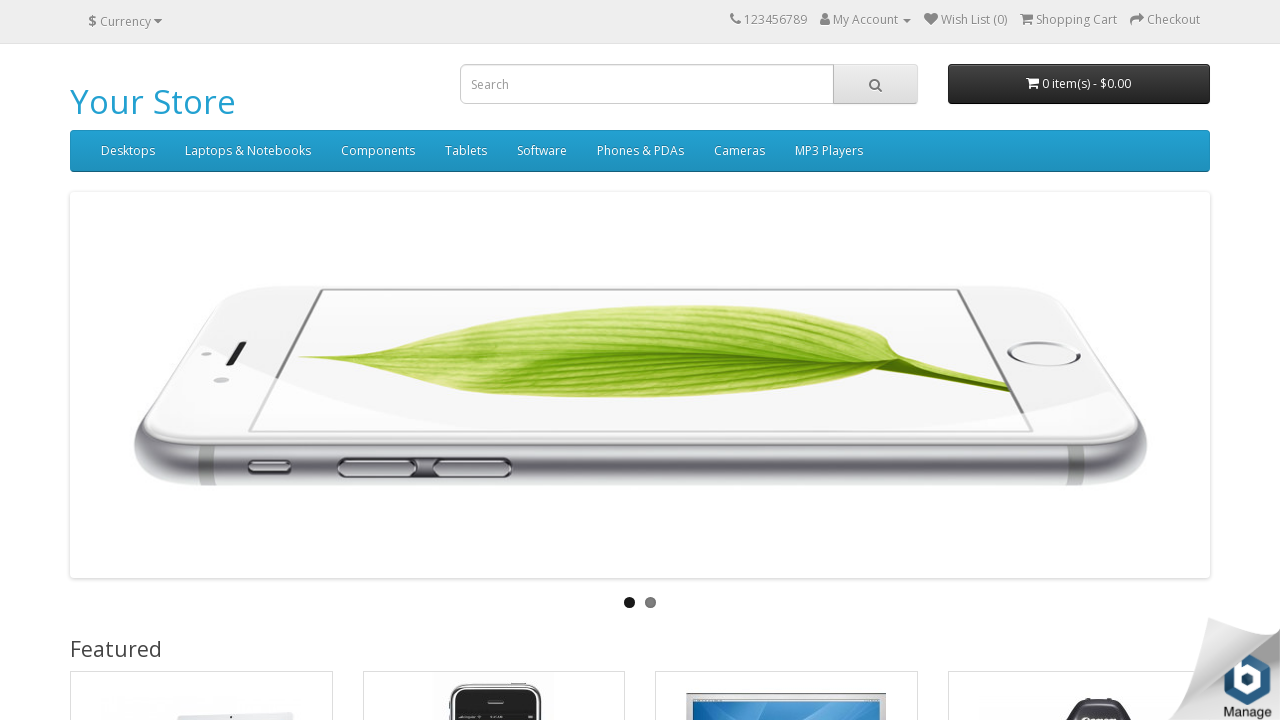

Hovered over a menu item at (128, 151) on ul.nav.navbar-nav > li >> nth=0
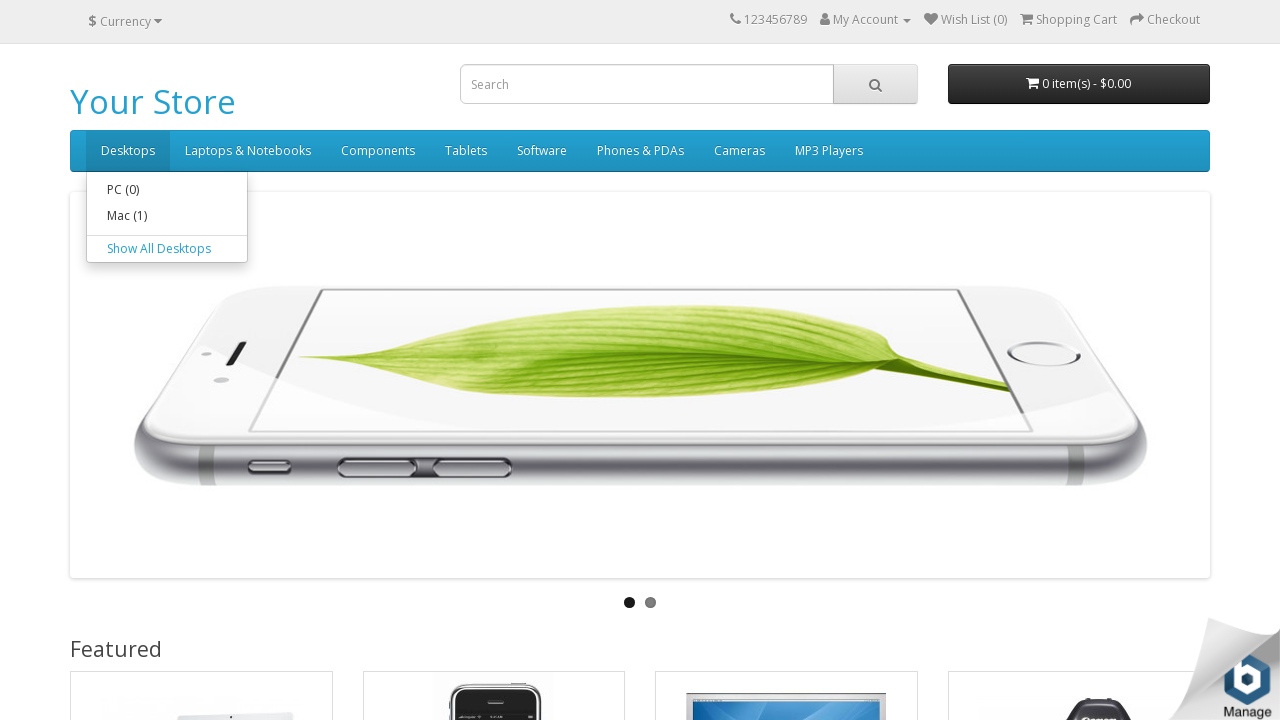

Located dropdown element for the menu item
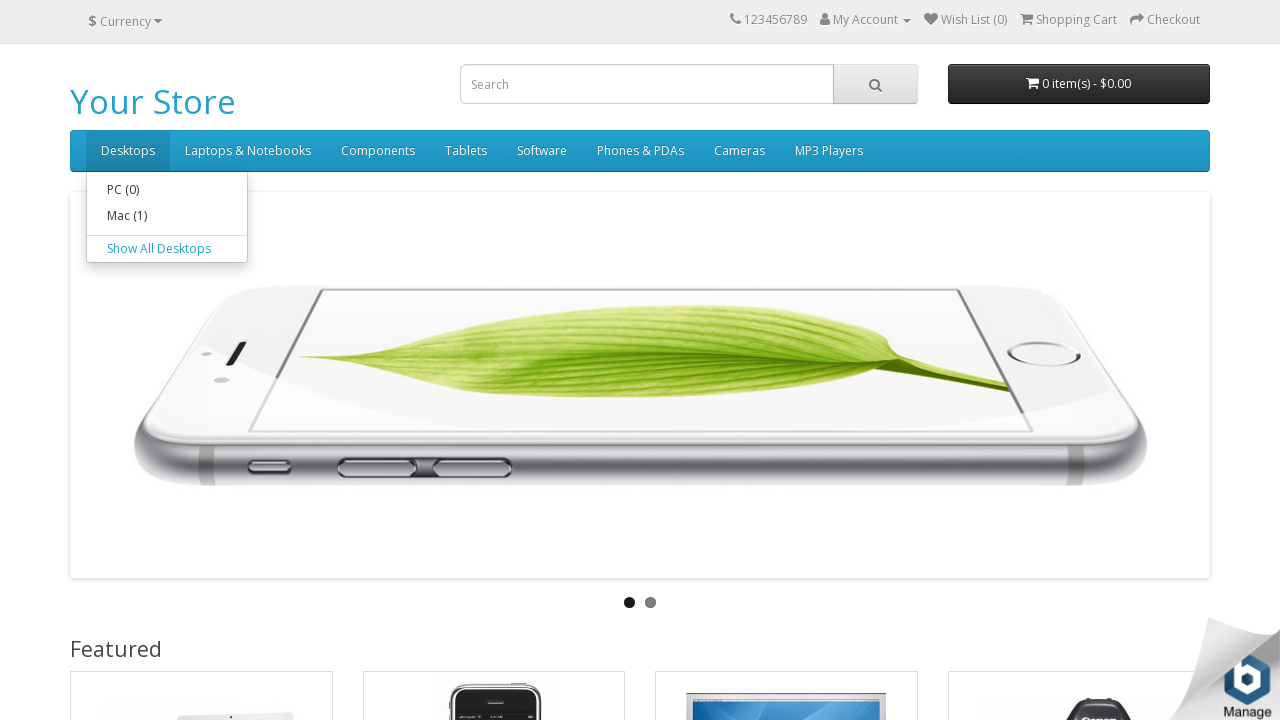

Verified dropdown menu is visible
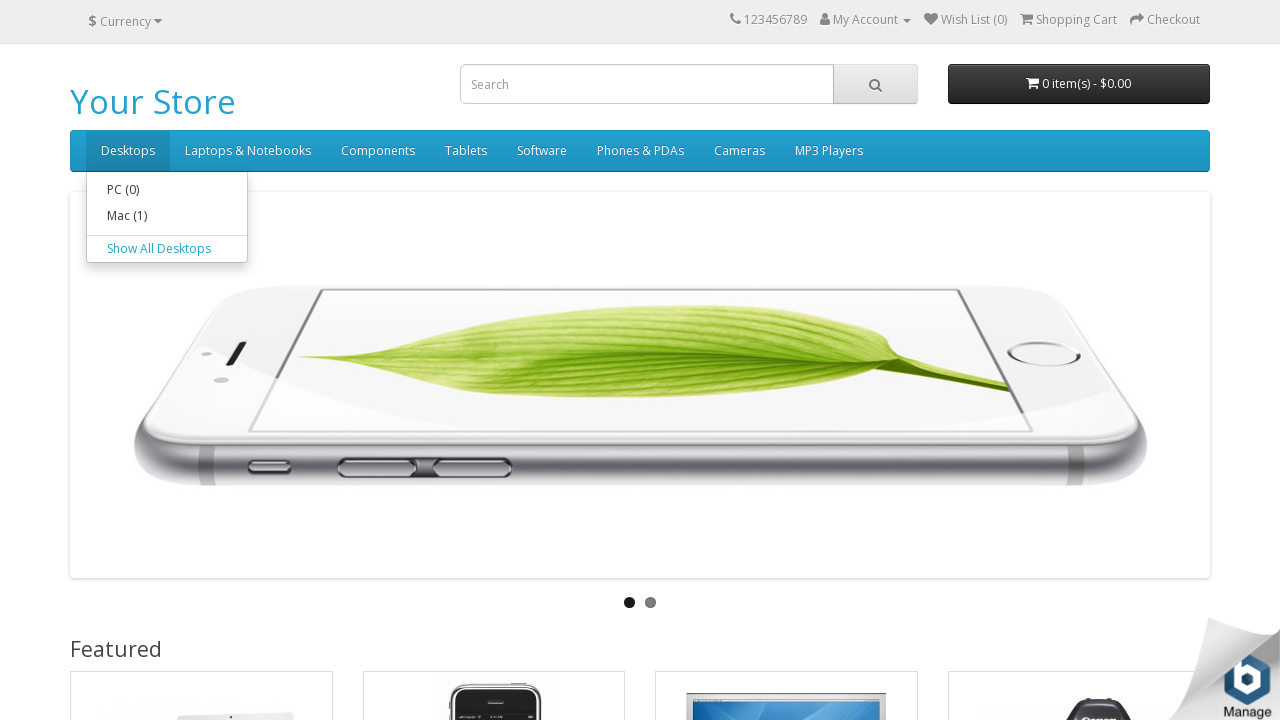

Submenu found with 2 items
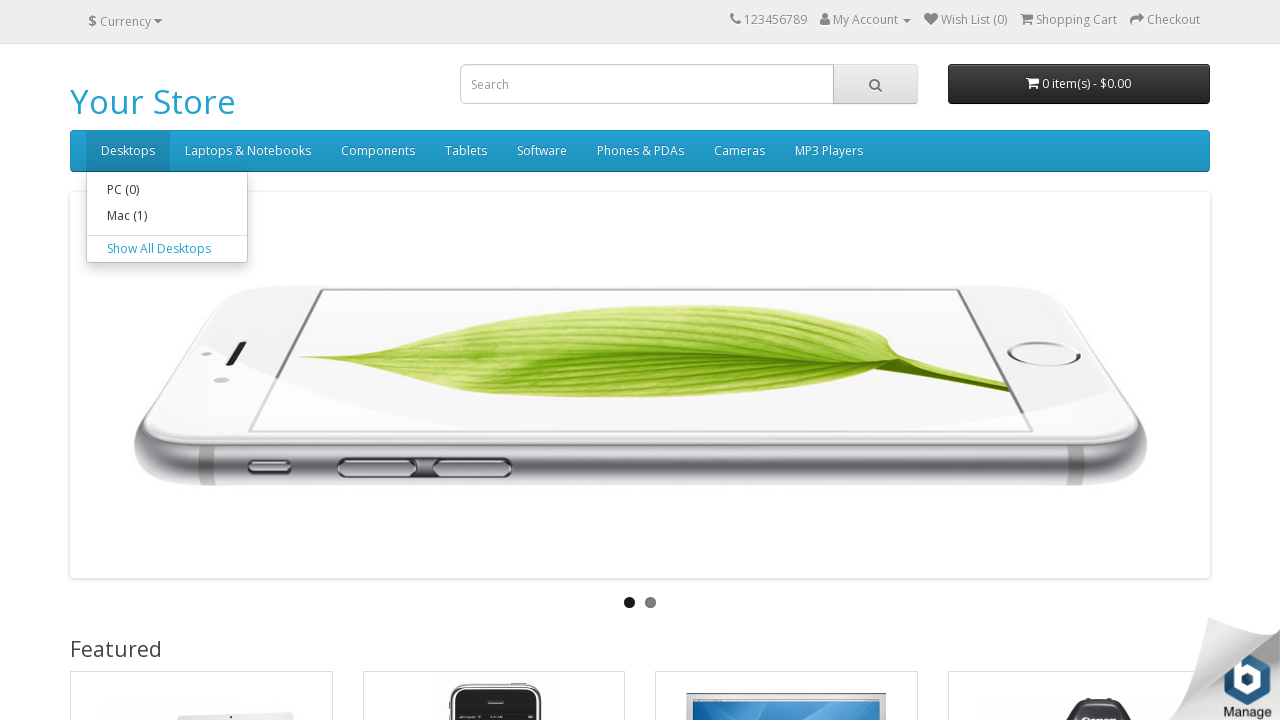

Hovered over a menu item at (248, 151) on ul.nav.navbar-nav > li >> nth=1
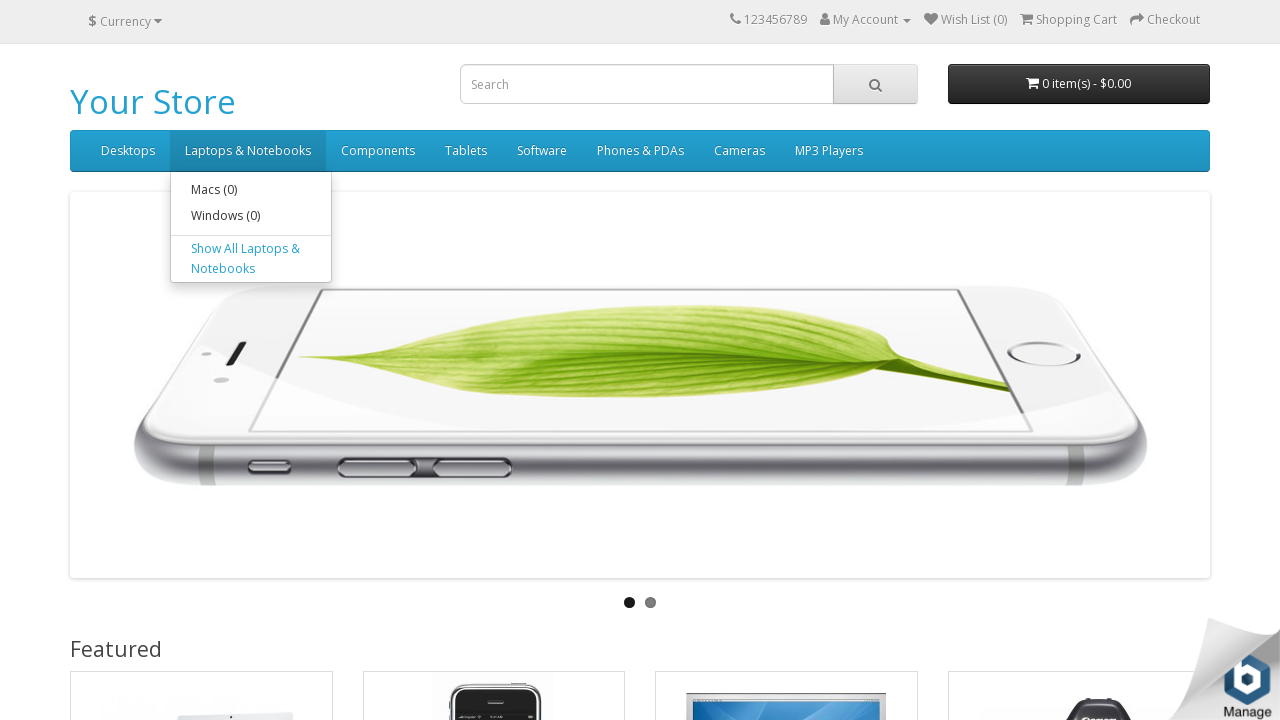

Located dropdown element for the menu item
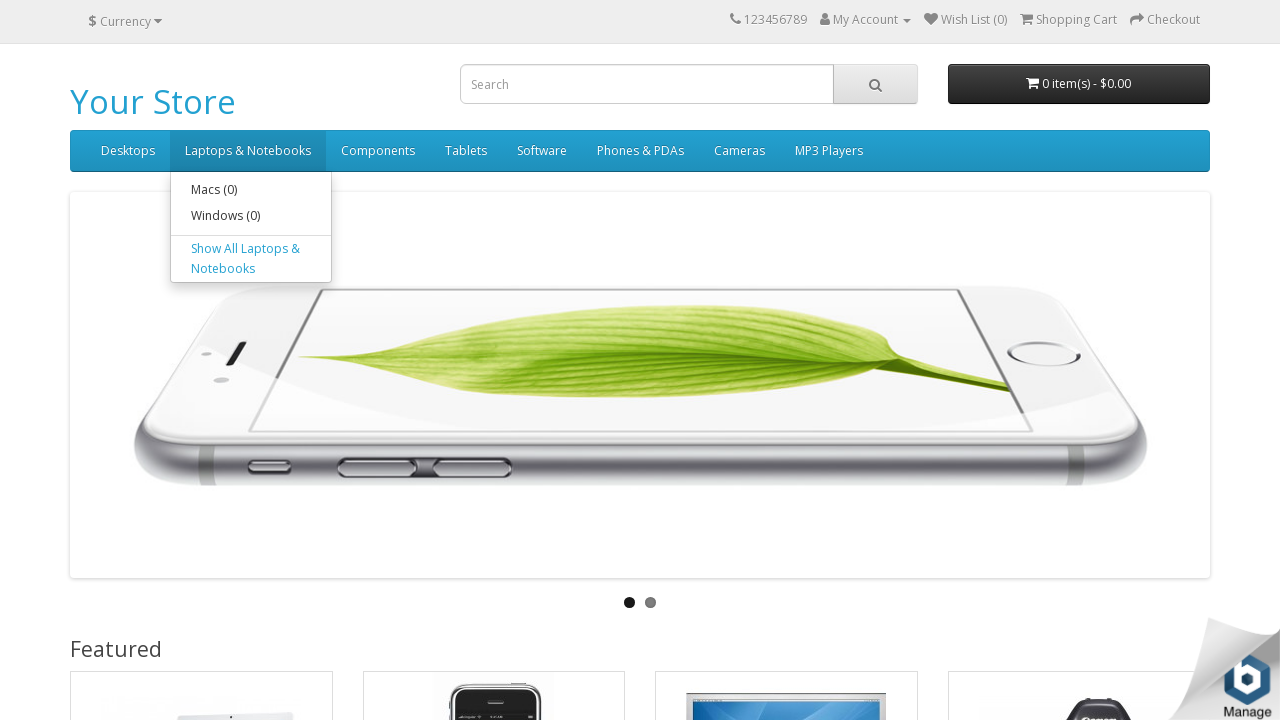

Verified dropdown menu is visible
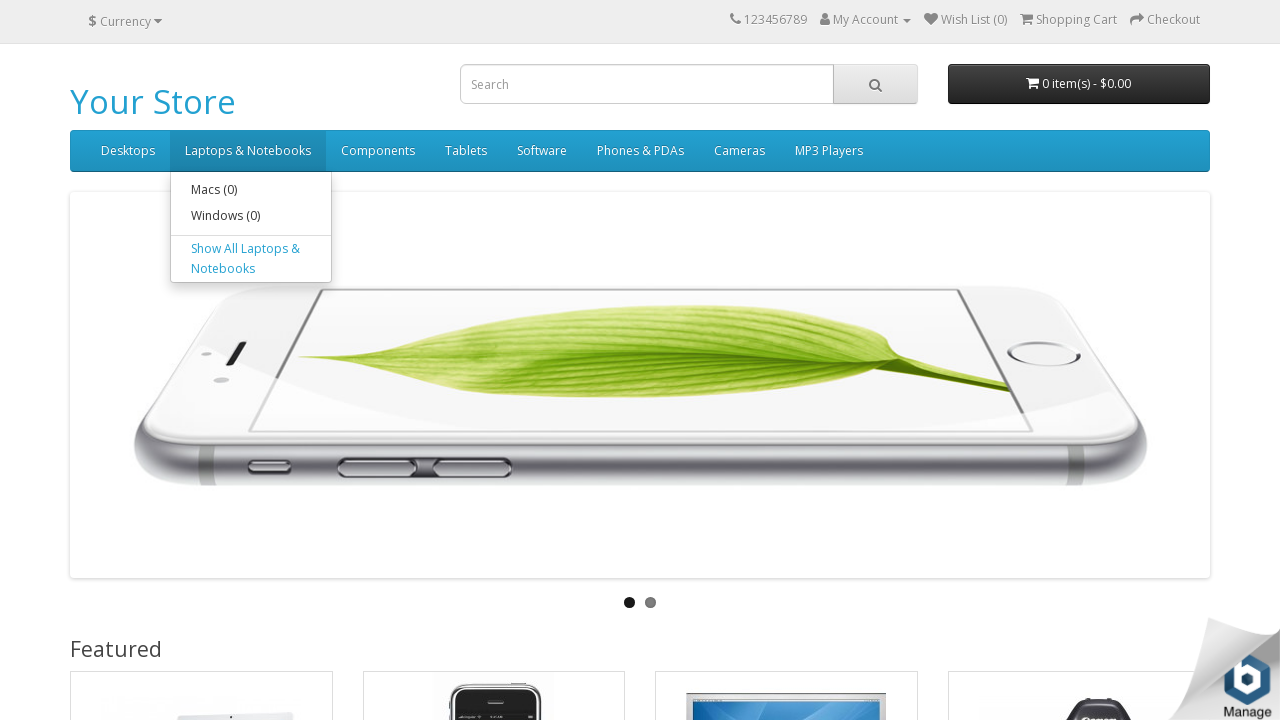

Submenu found with 2 items
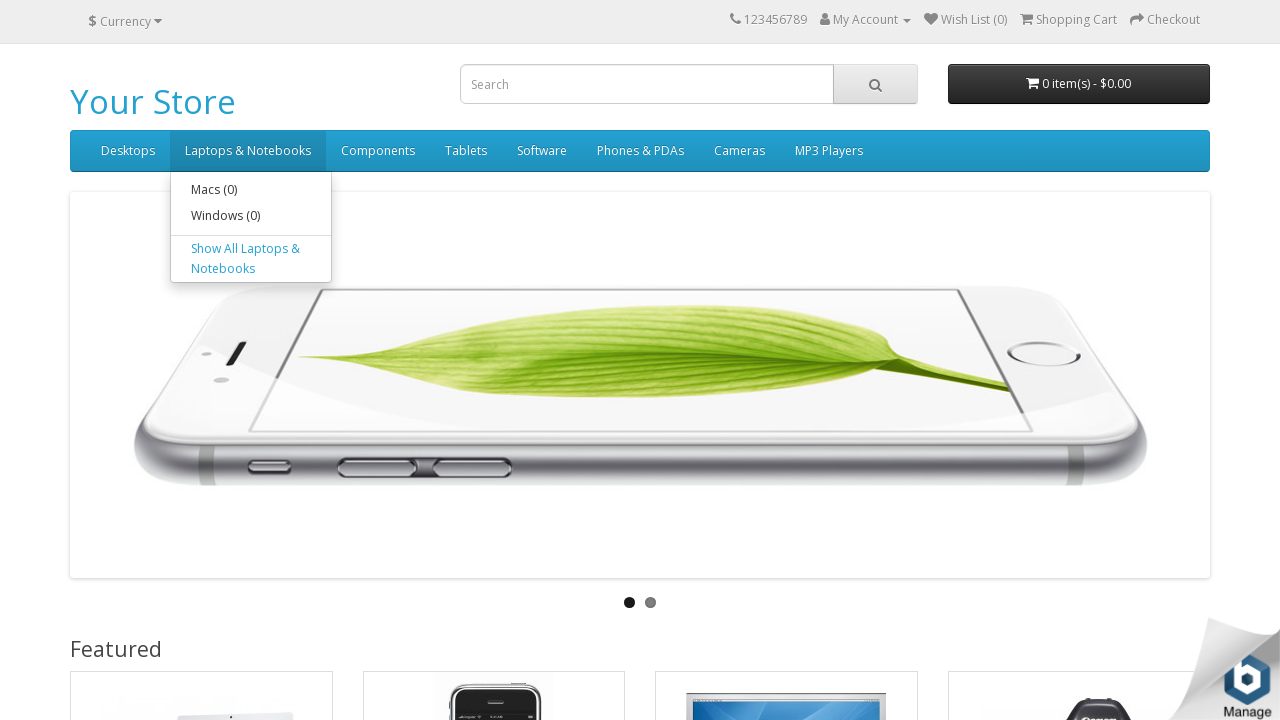

Hovered over a menu item at (378, 151) on ul.nav.navbar-nav > li >> nth=2
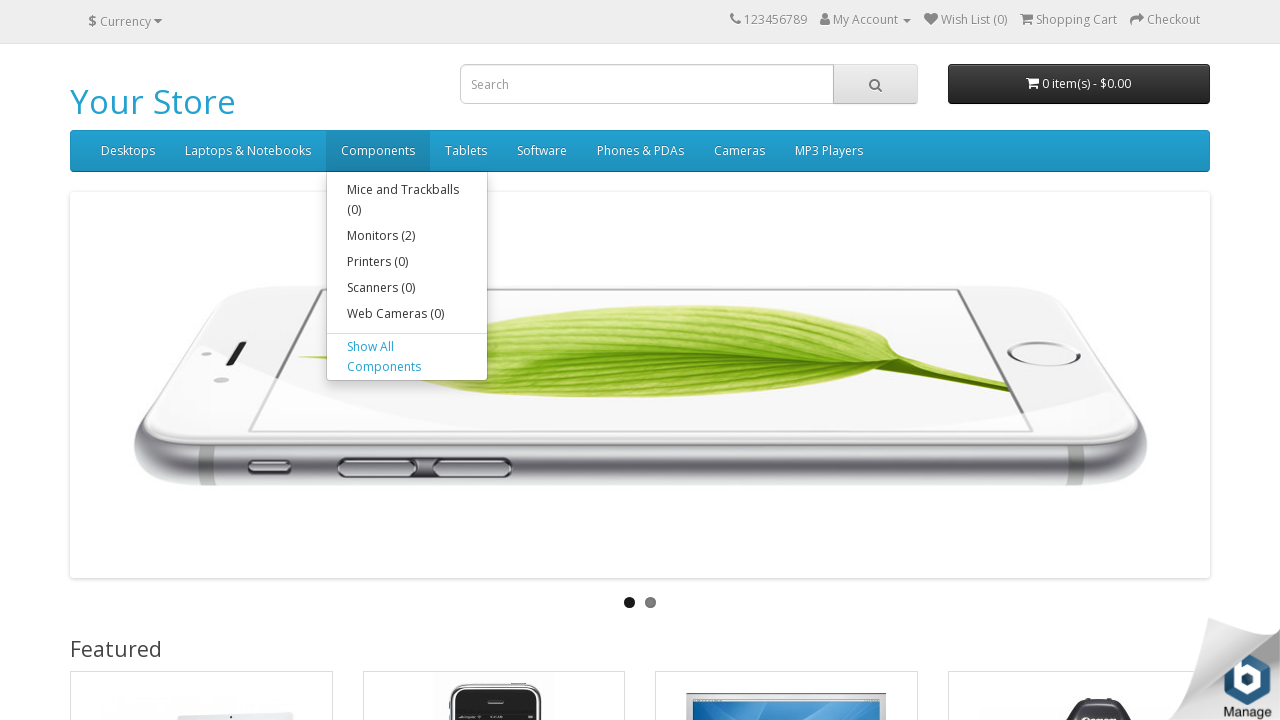

Located dropdown element for the menu item
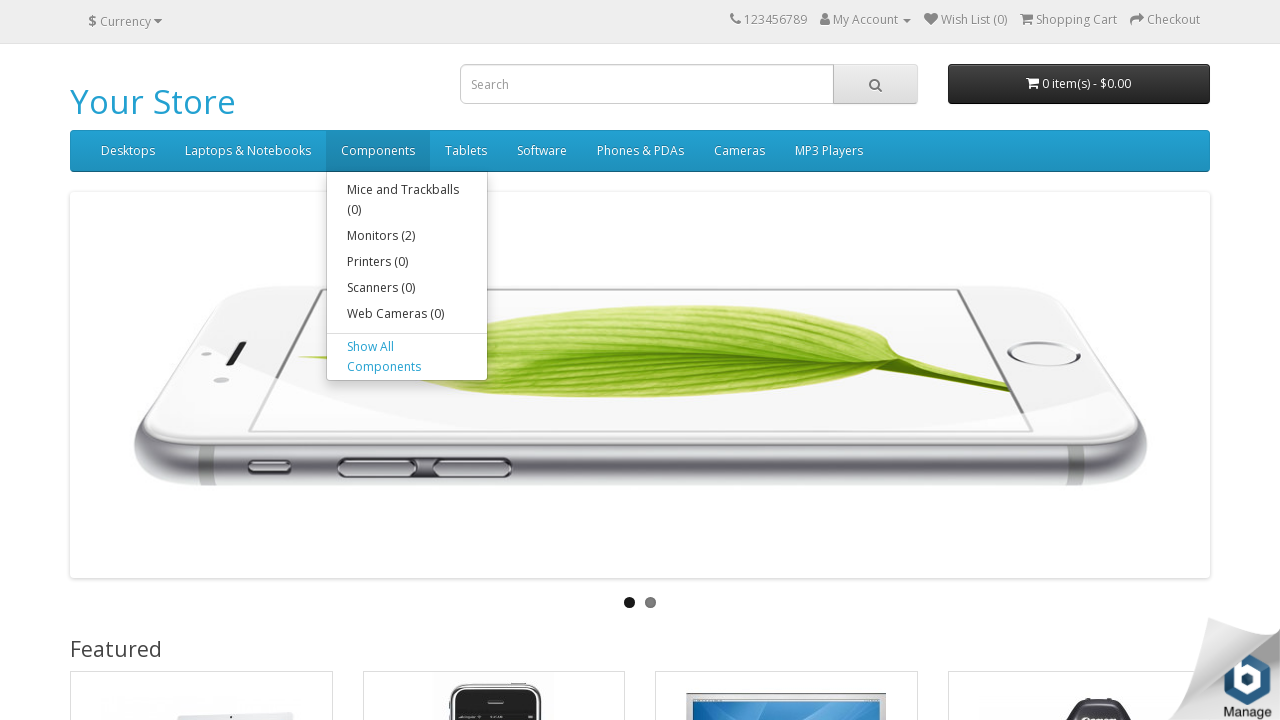

Verified dropdown menu is visible
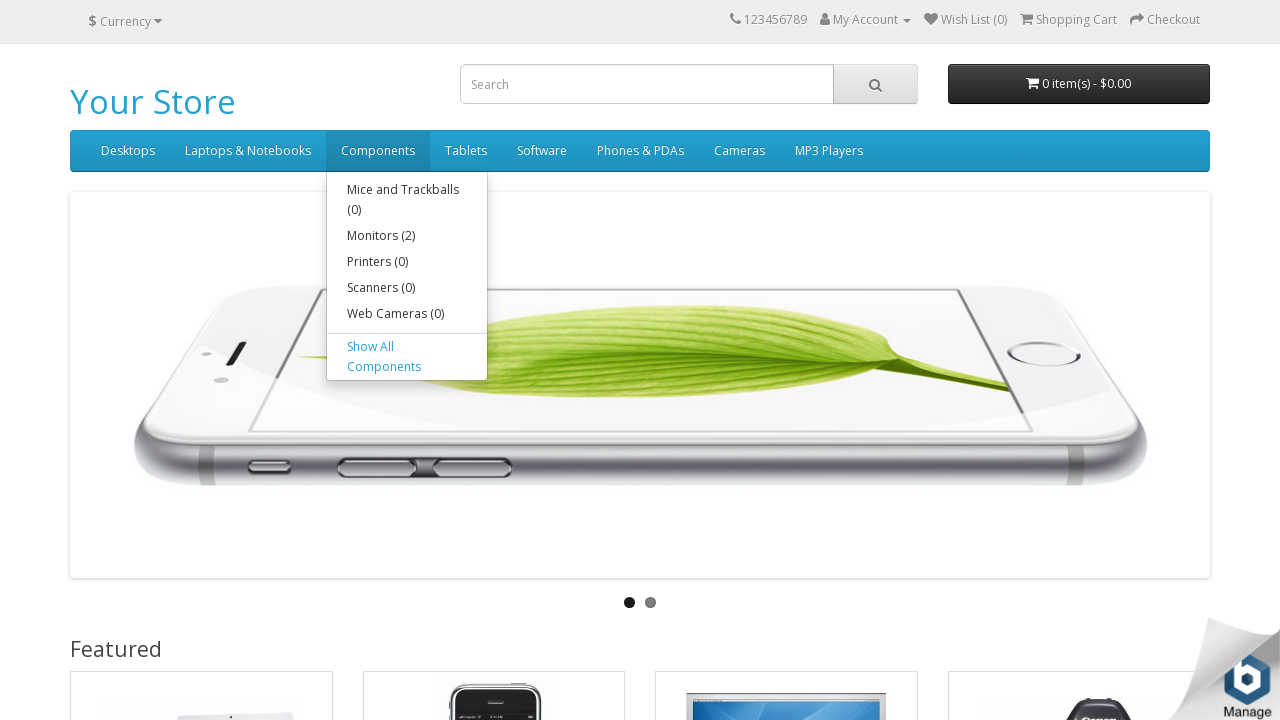

Submenu found with 5 items
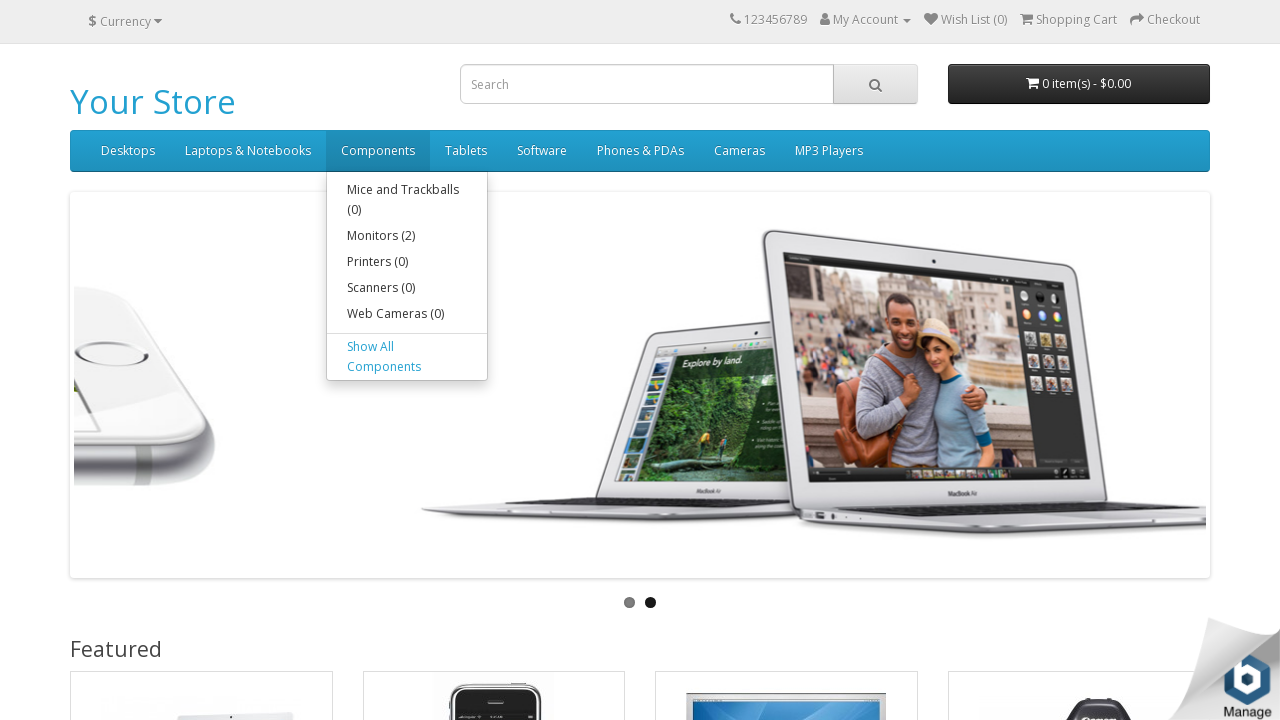

Hovered over a menu item at (466, 151) on ul.nav.navbar-nav > li >> nth=3
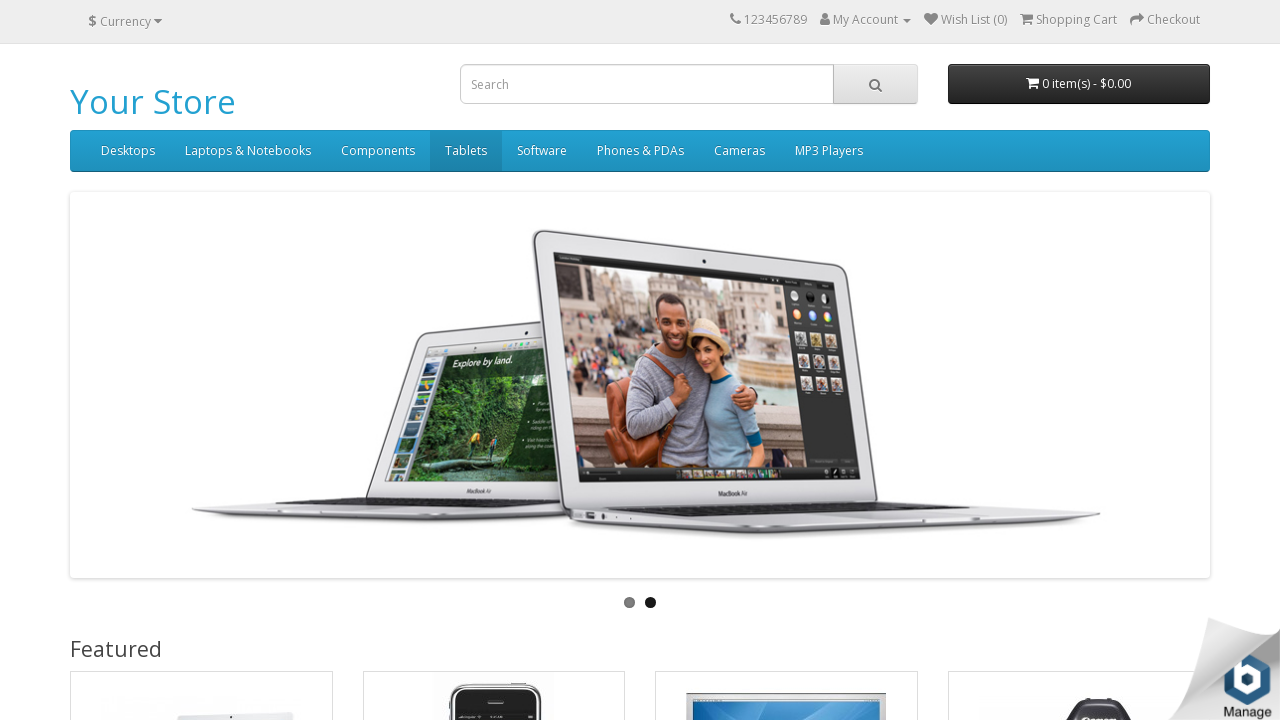

Located dropdown element for the menu item
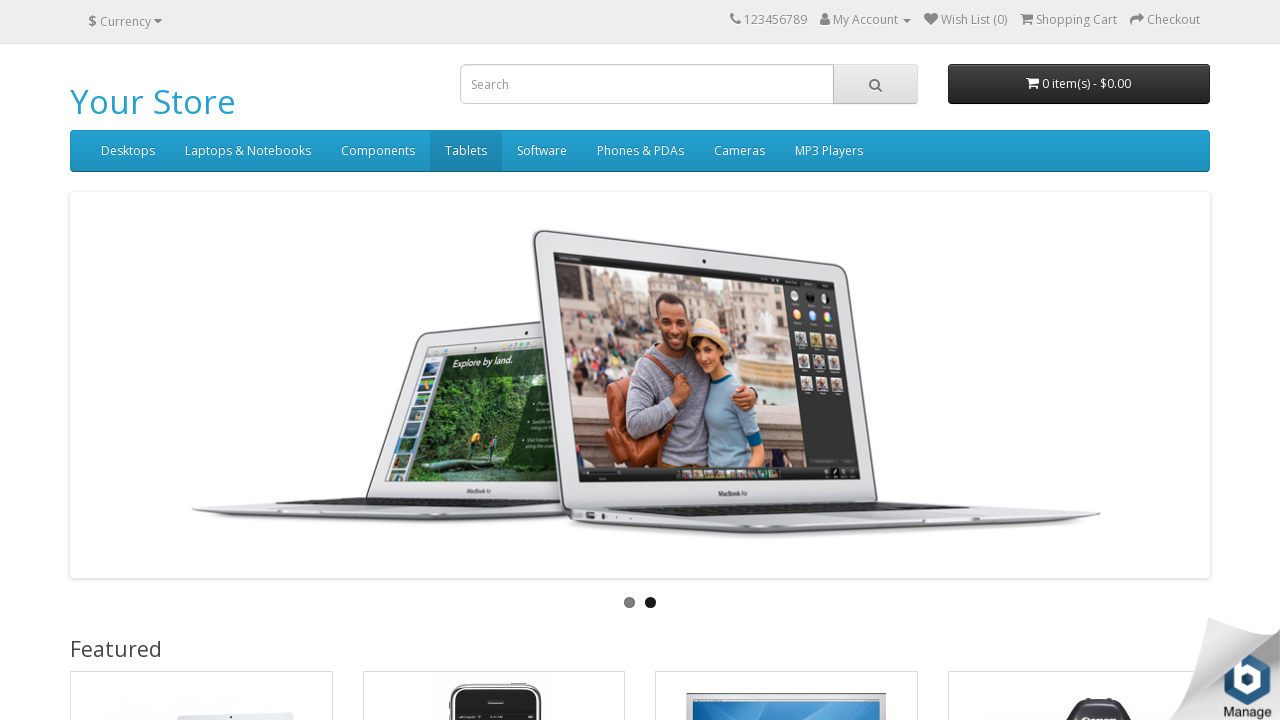

No submenu found for this menu item
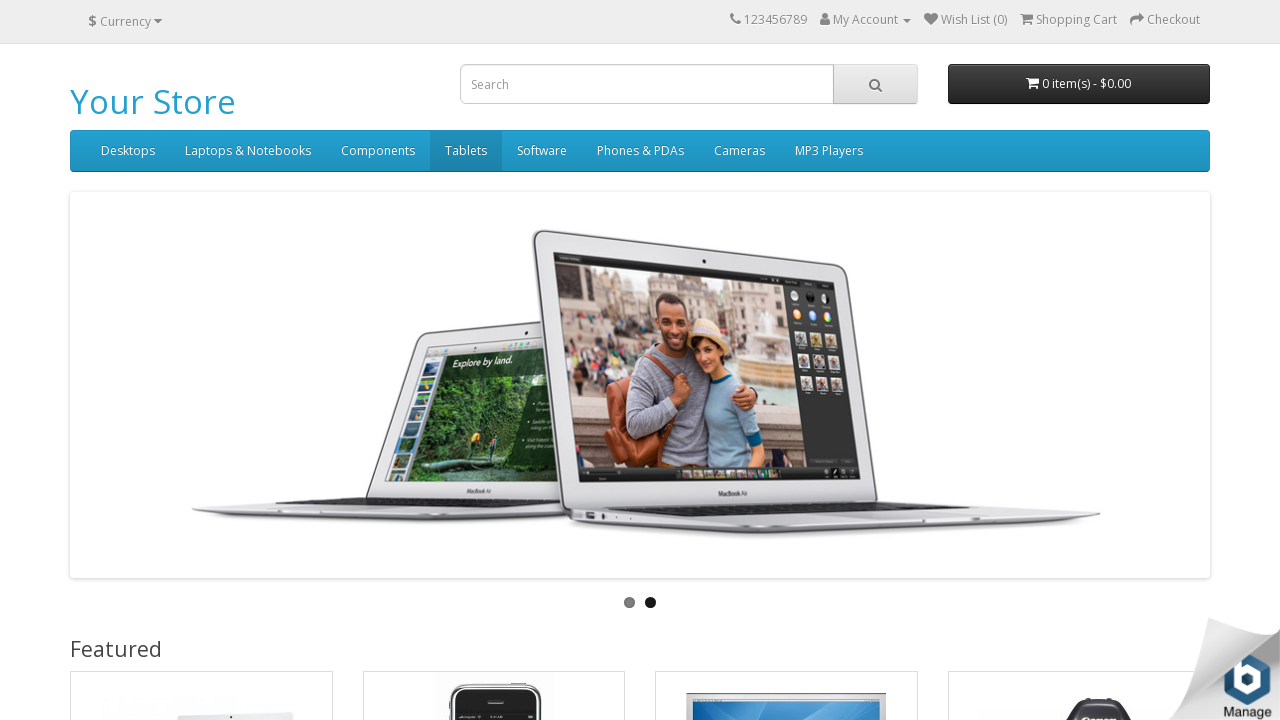

Hovered over a menu item at (542, 151) on ul.nav.navbar-nav > li >> nth=4
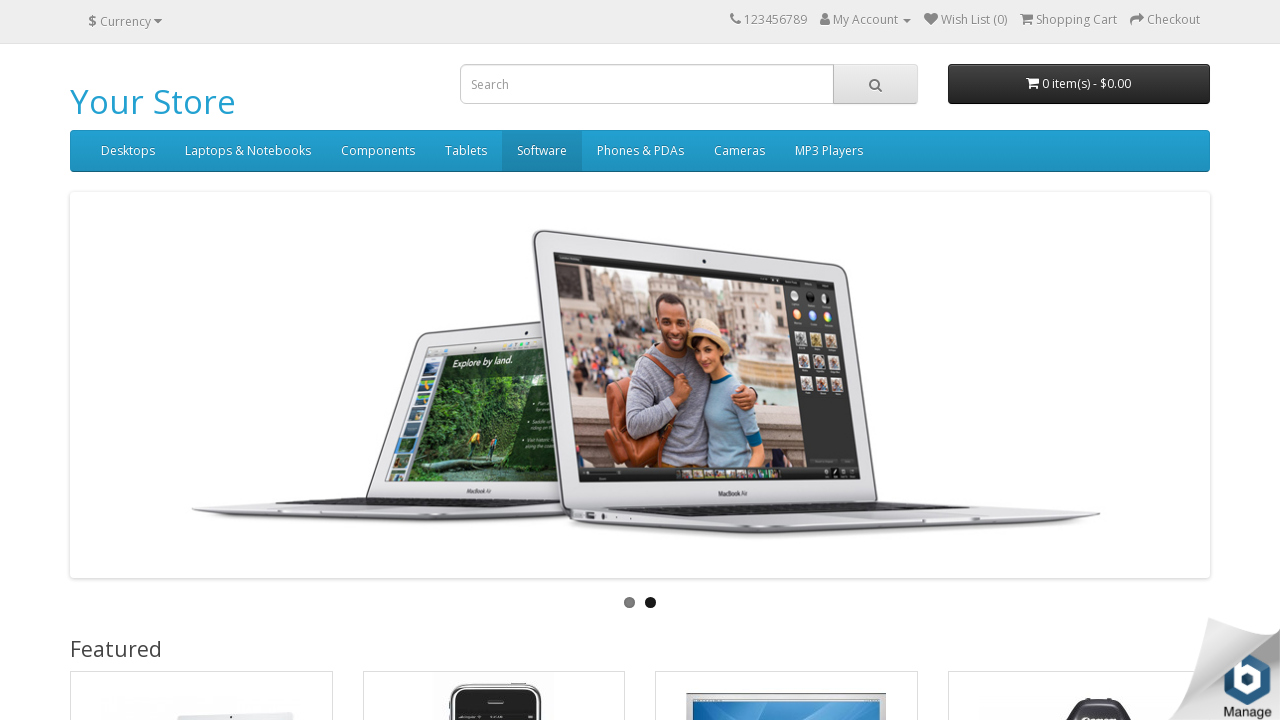

Located dropdown element for the menu item
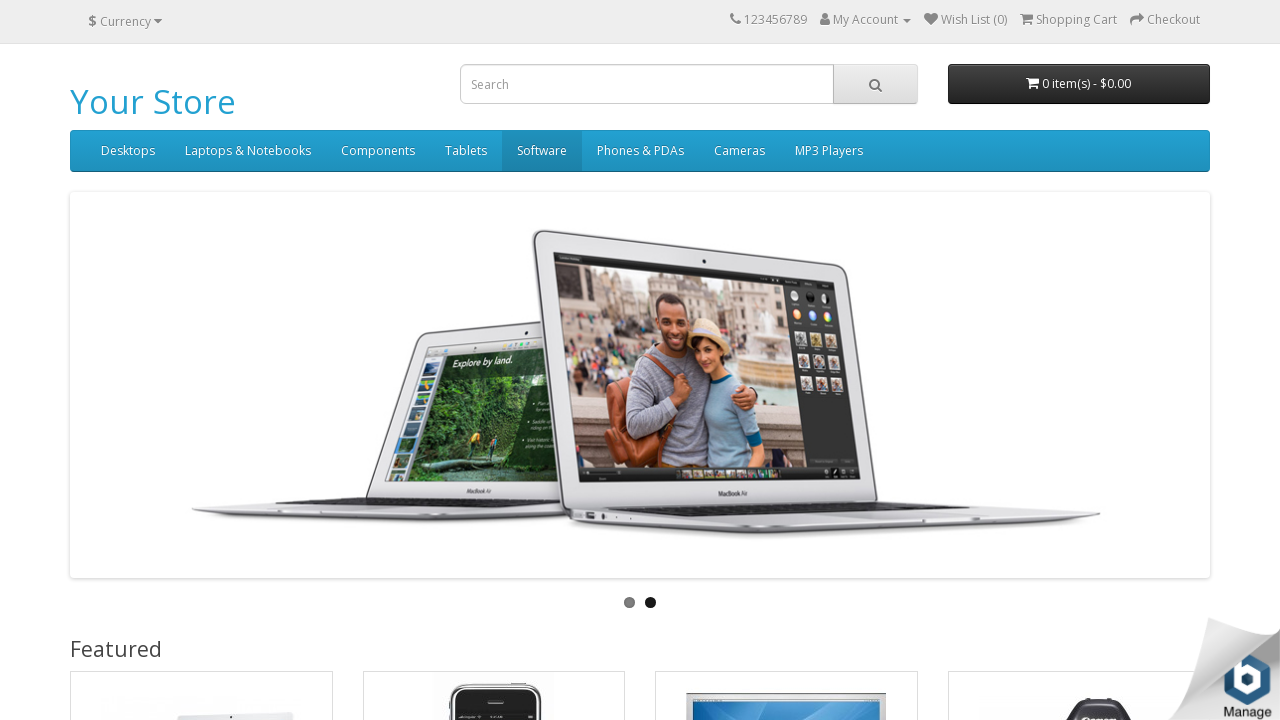

No submenu found for this menu item
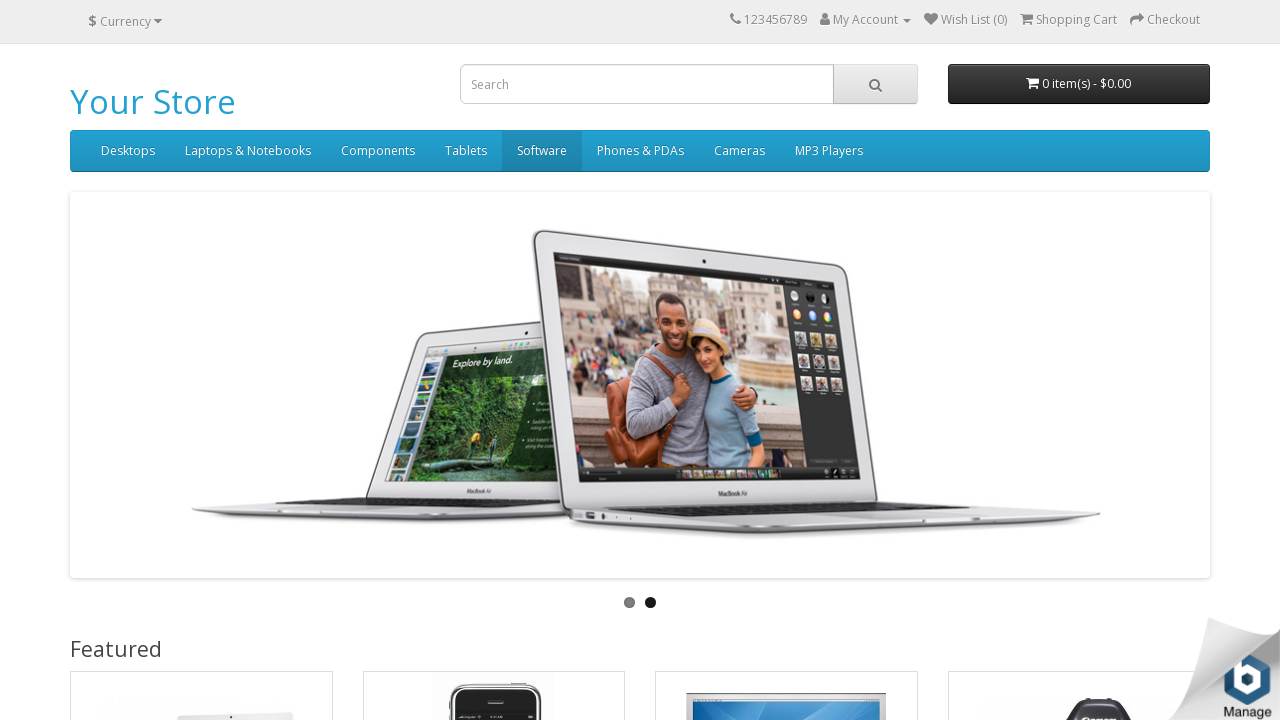

Hovered over a menu item at (640, 151) on ul.nav.navbar-nav > li >> nth=5
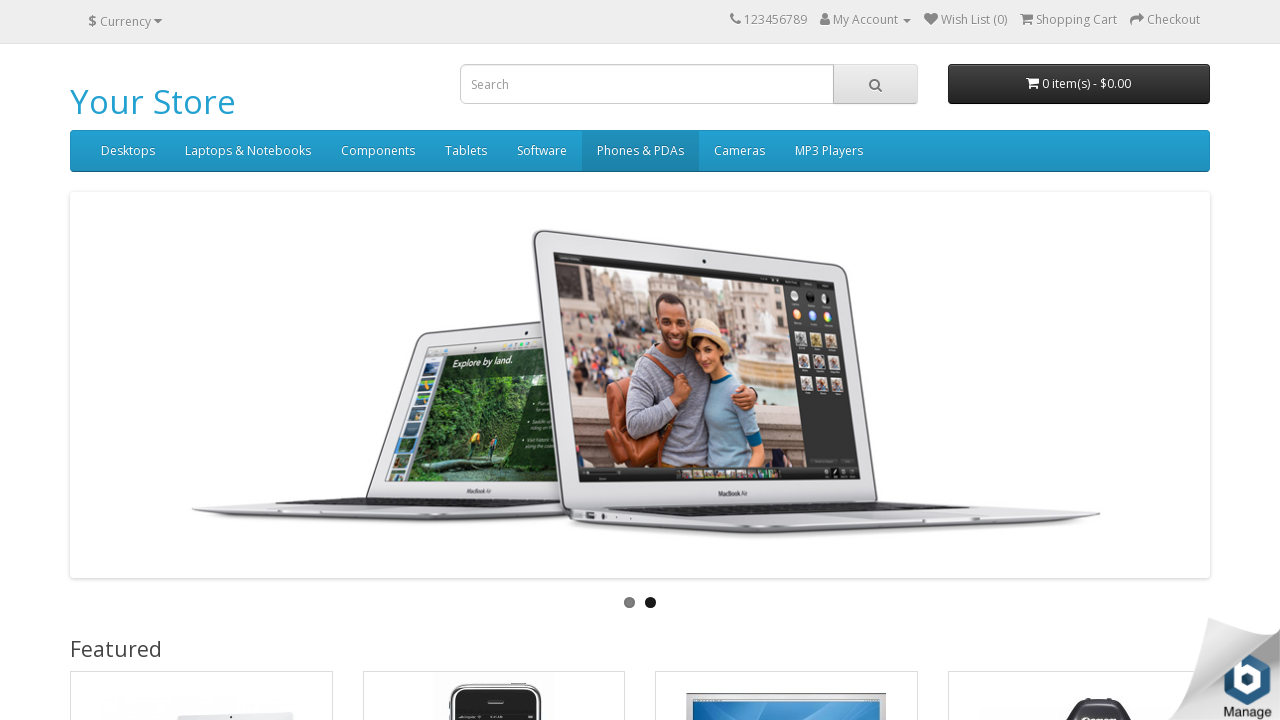

Located dropdown element for the menu item
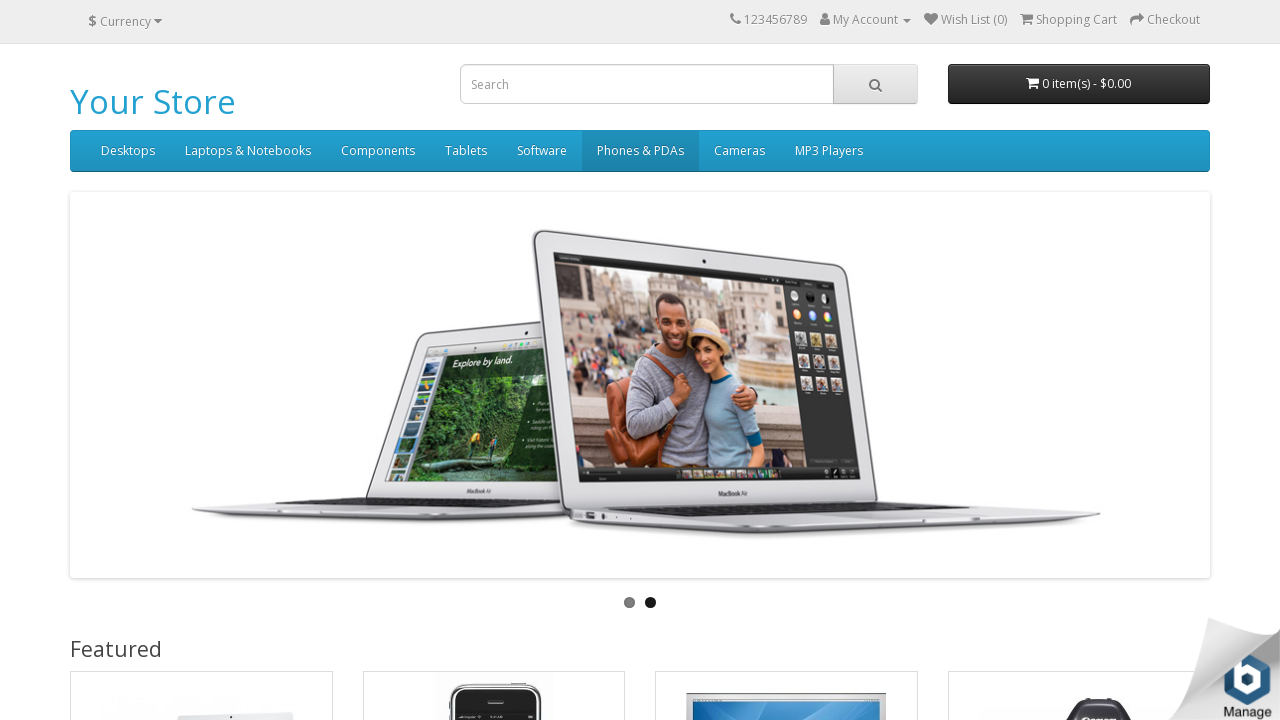

No submenu found for this menu item
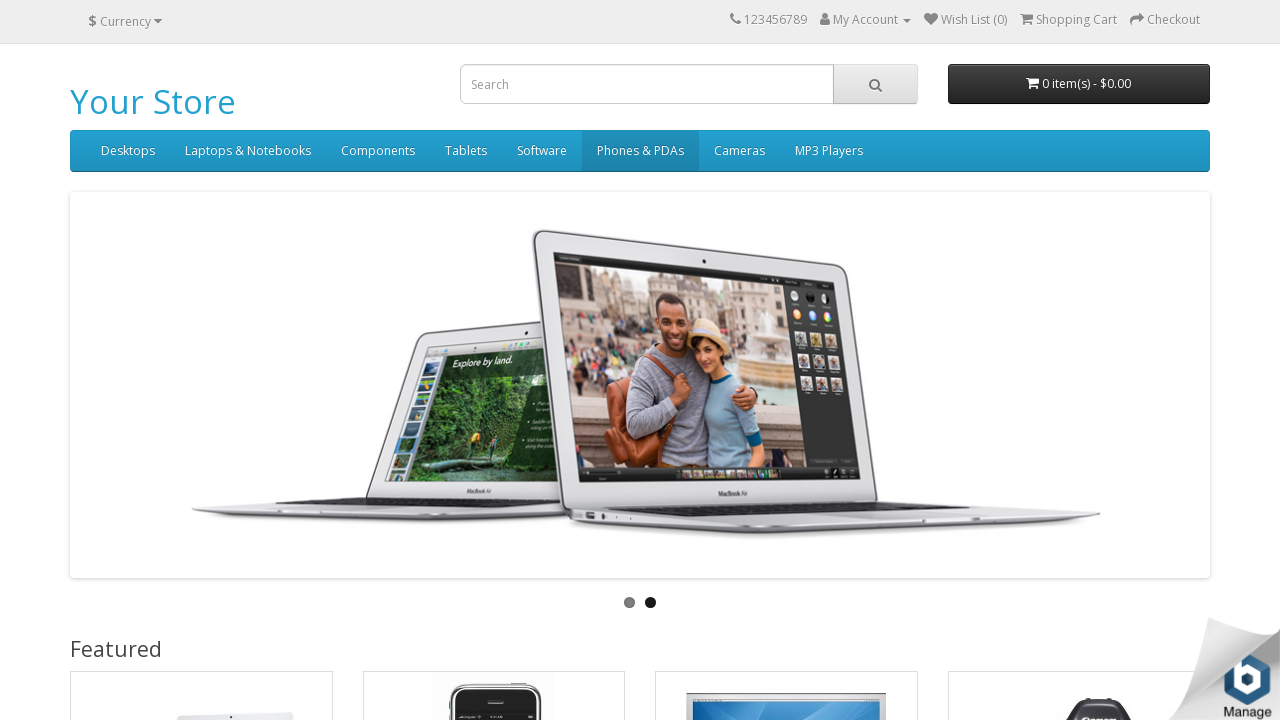

Hovered over a menu item at (740, 151) on ul.nav.navbar-nav > li >> nth=6
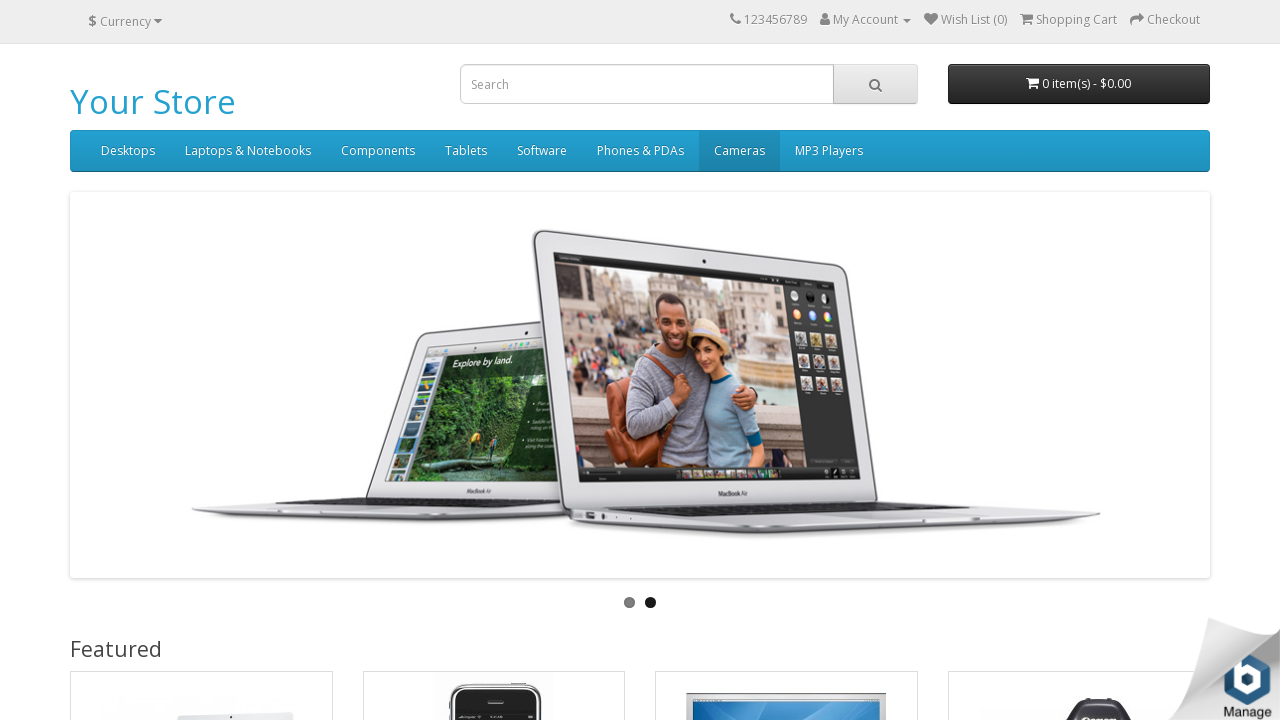

Located dropdown element for the menu item
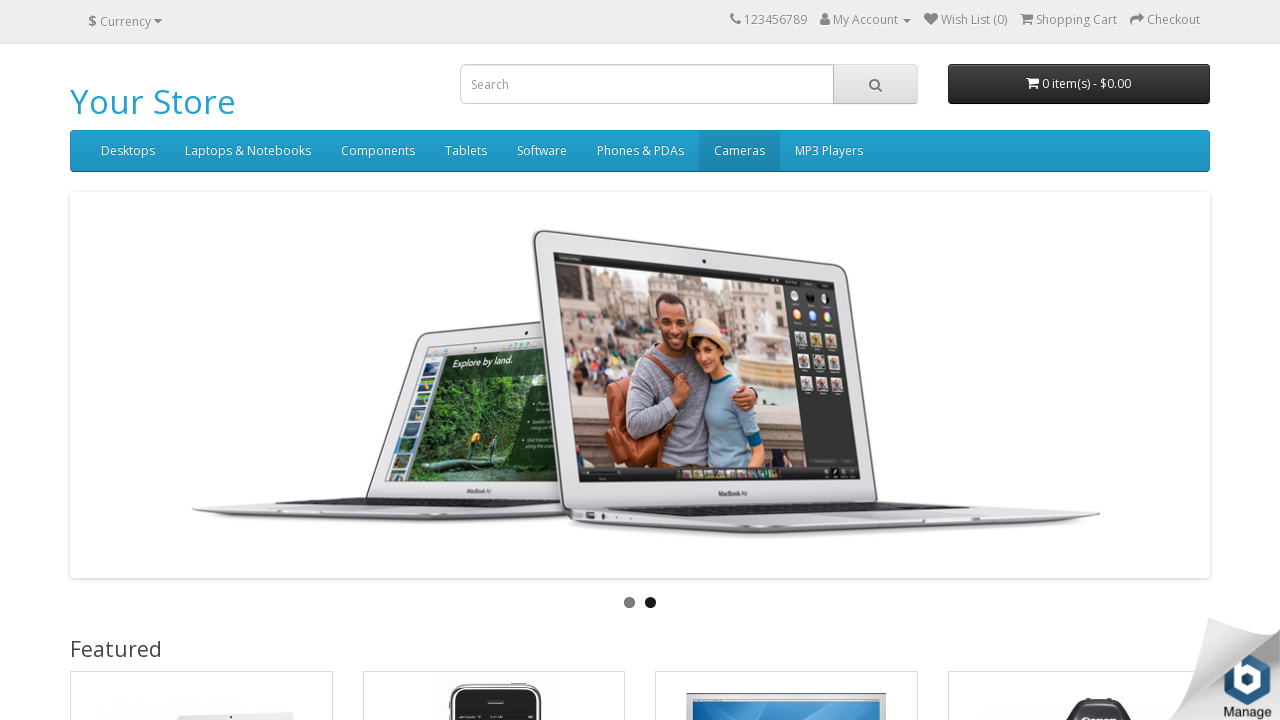

No submenu found for this menu item
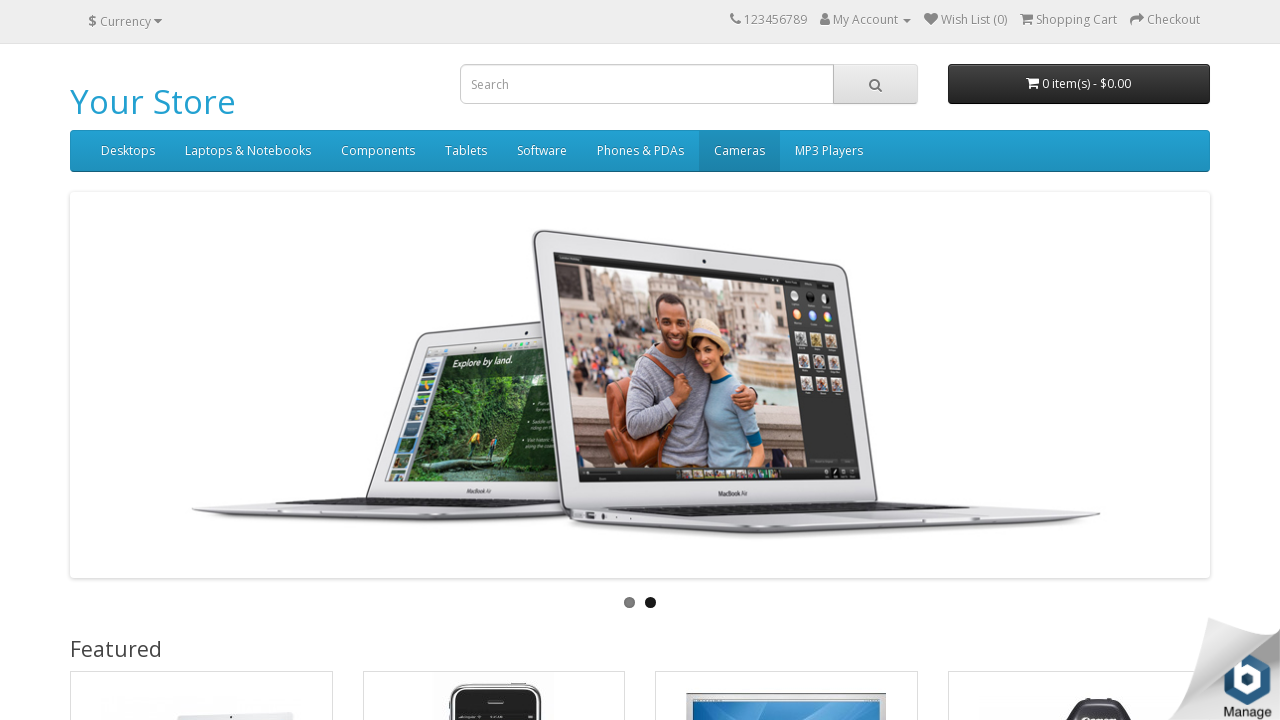

Hovered over a menu item at (829, 151) on ul.nav.navbar-nav > li >> nth=7
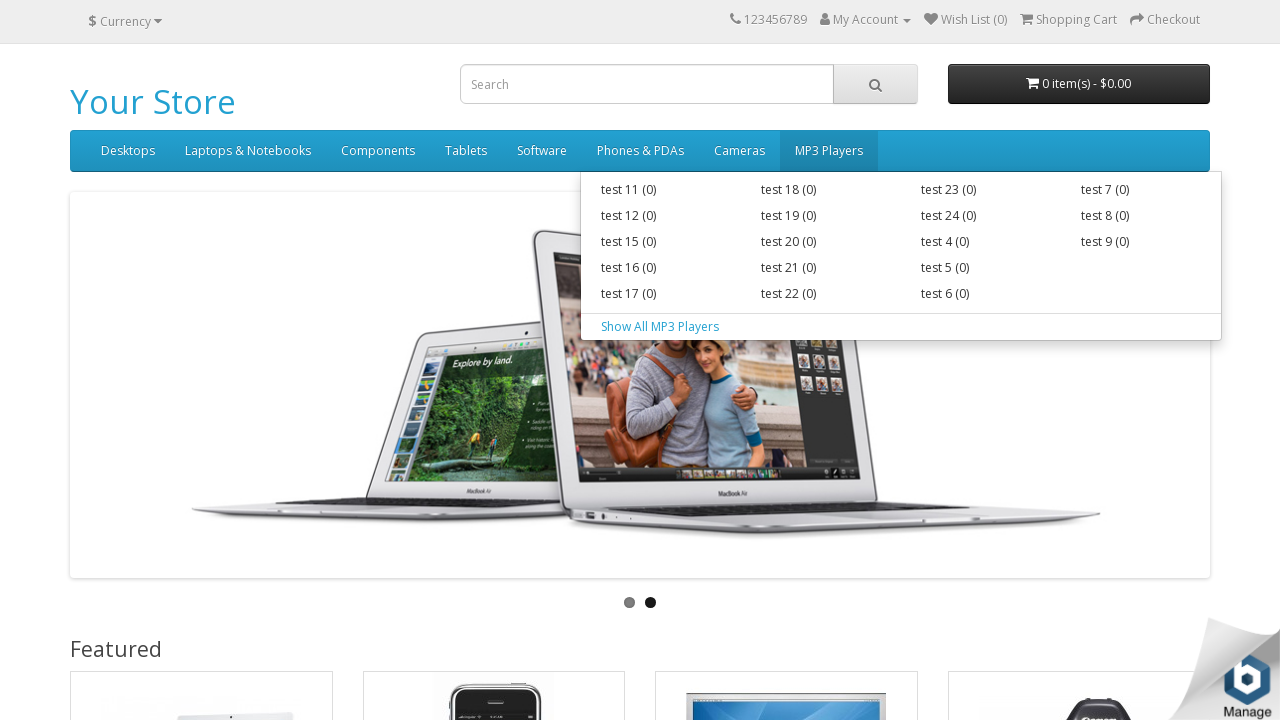

Located dropdown element for the menu item
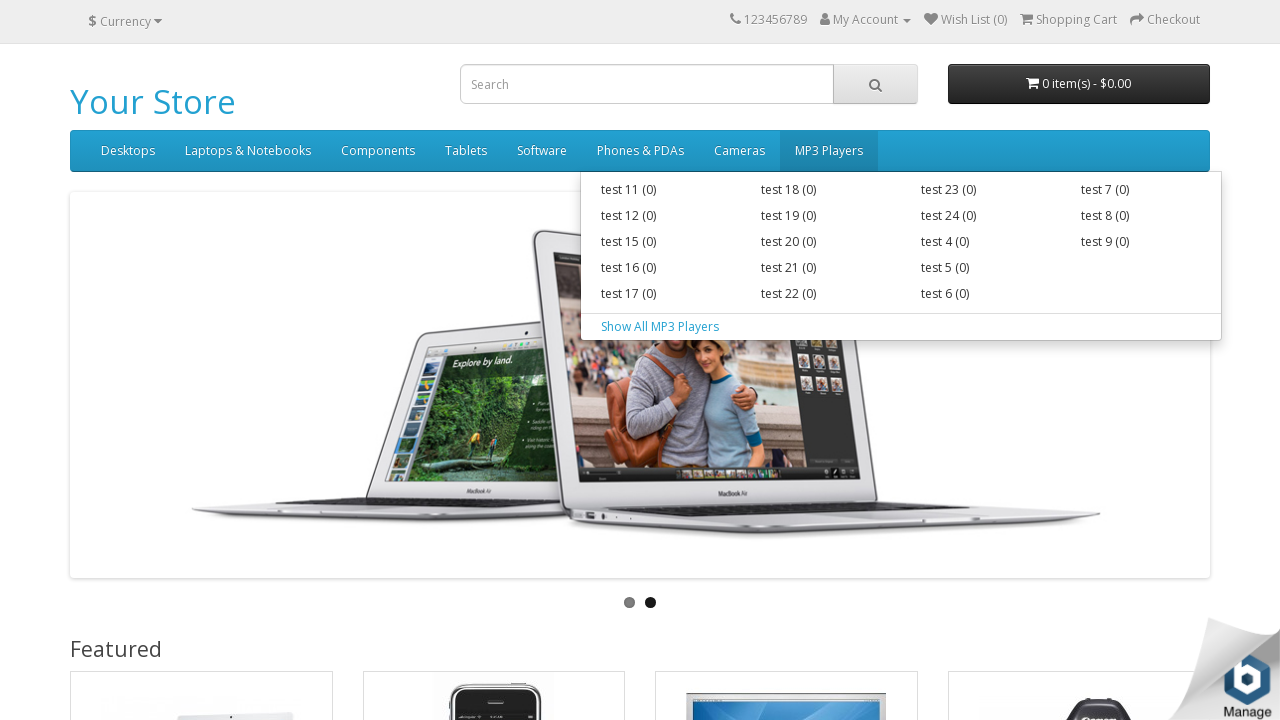

Verified dropdown menu is visible
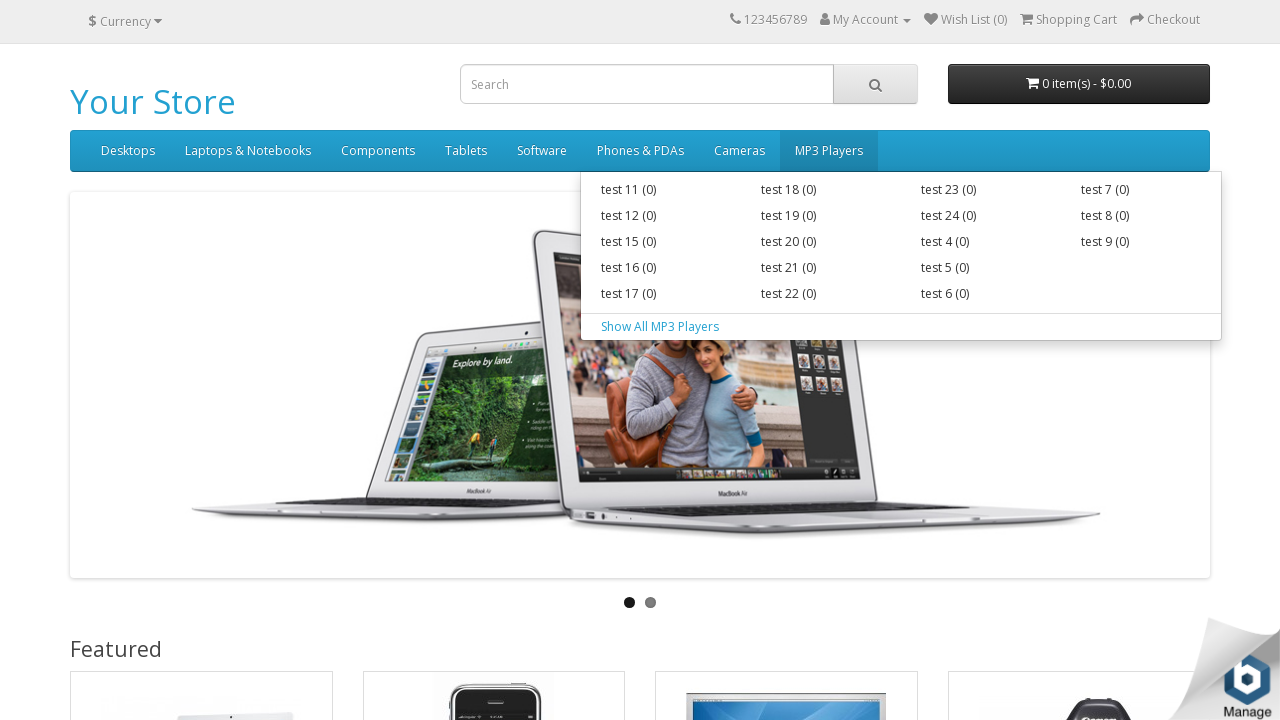

Submenu found with 18 items
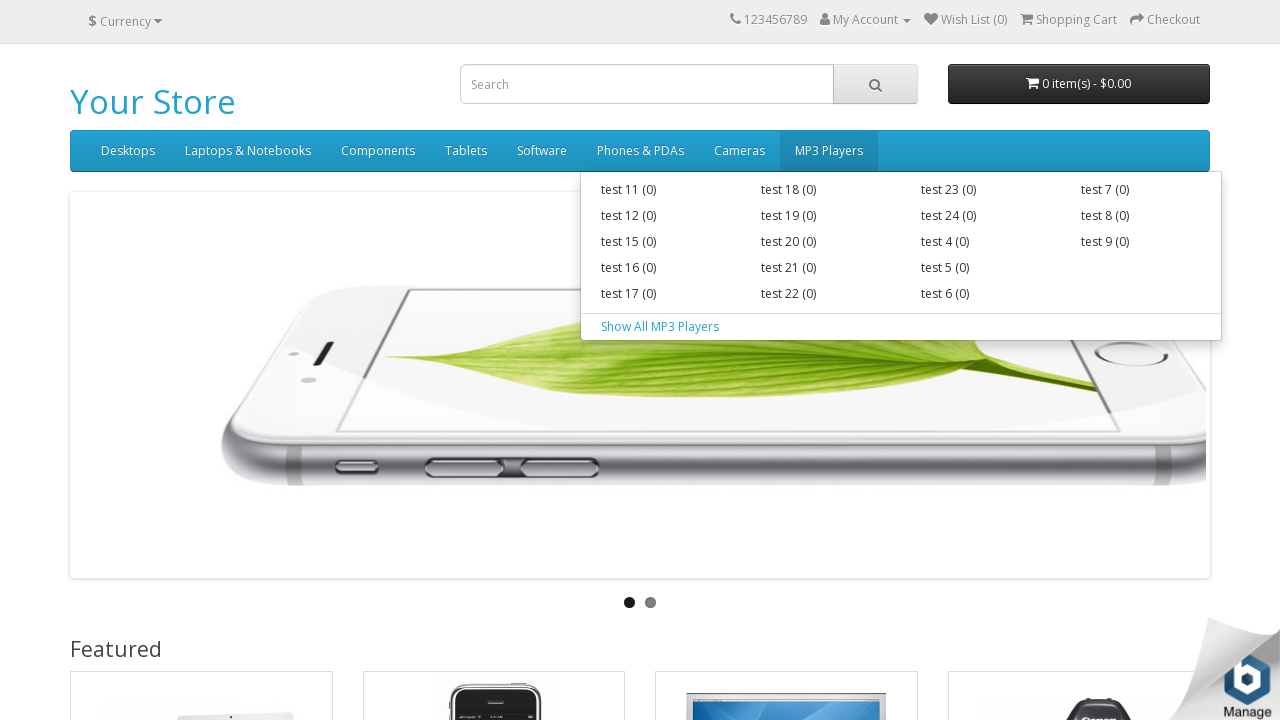

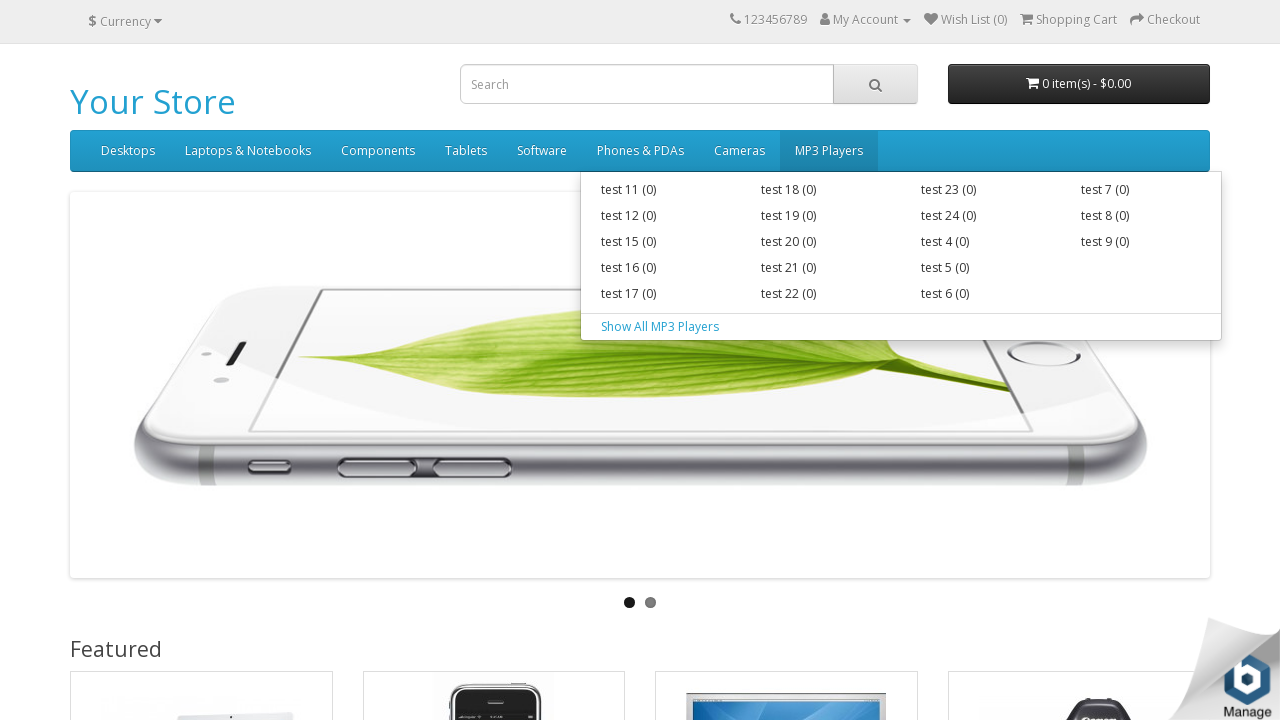